Tests that a todo item is removed when edited to an empty string

Starting URL: https://demo.playwright.dev/todomvc

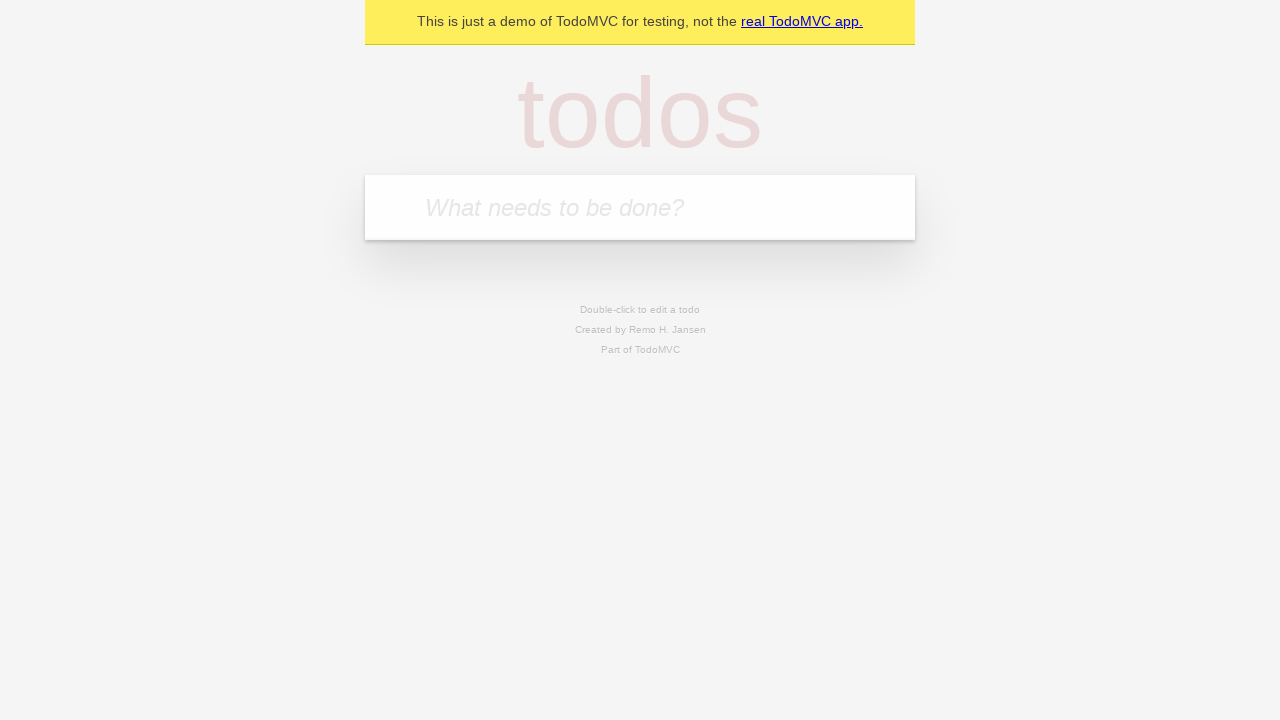

Filled new todo input with 'buy some cheese' on internal:attr=[placeholder="What needs to be done?"i]
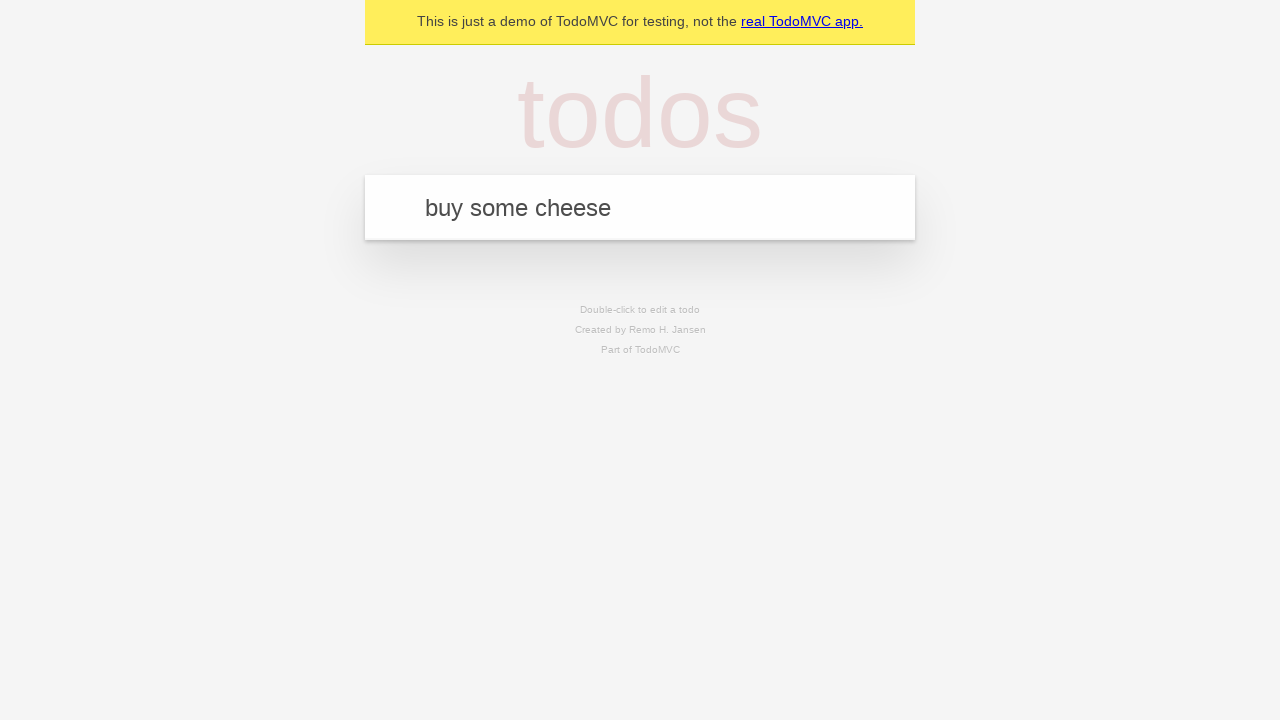

Pressed Enter to create todo item 'buy some cheese' on internal:attr=[placeholder="What needs to be done?"i]
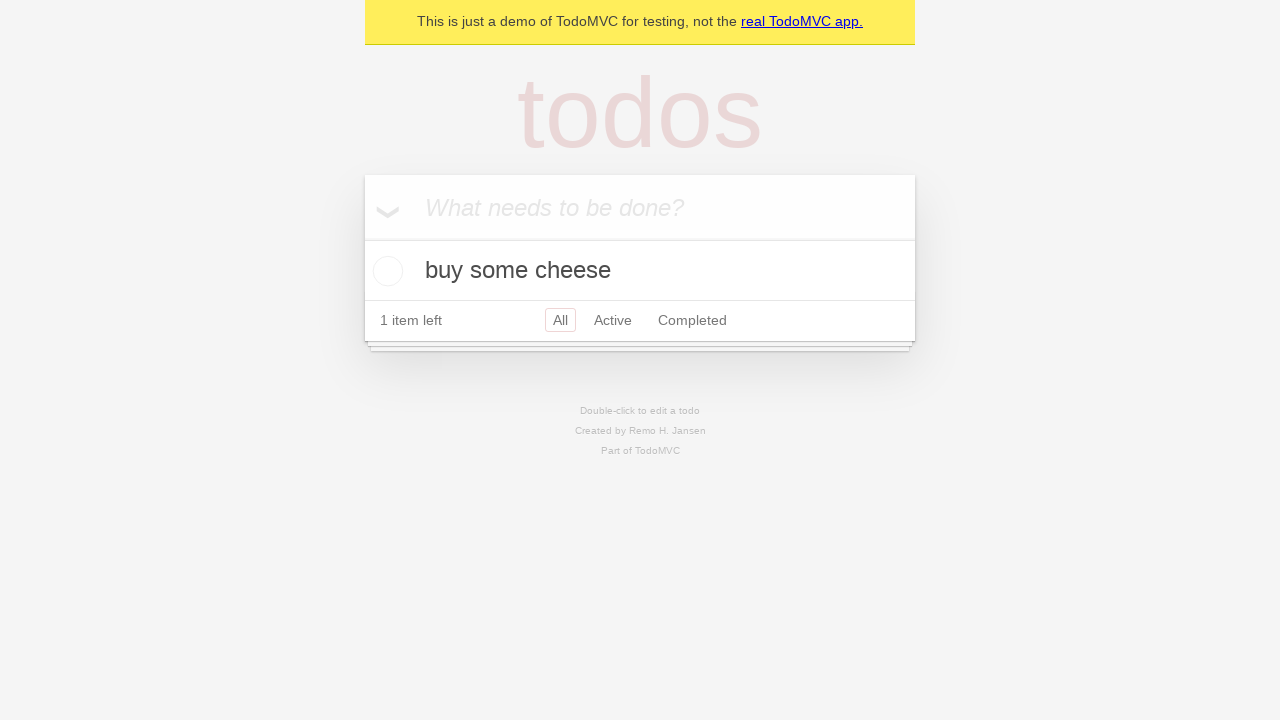

Filled new todo input with 'feed the cat' on internal:attr=[placeholder="What needs to be done?"i]
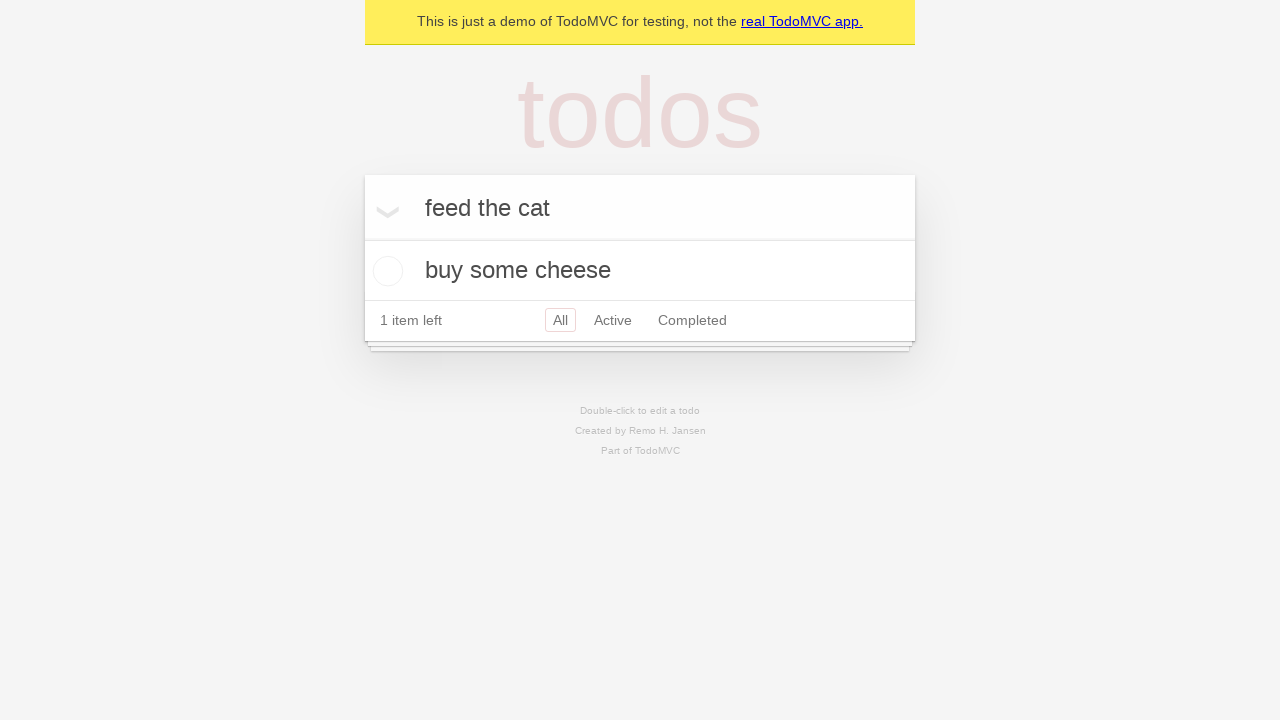

Pressed Enter to create todo item 'feed the cat' on internal:attr=[placeholder="What needs to be done?"i]
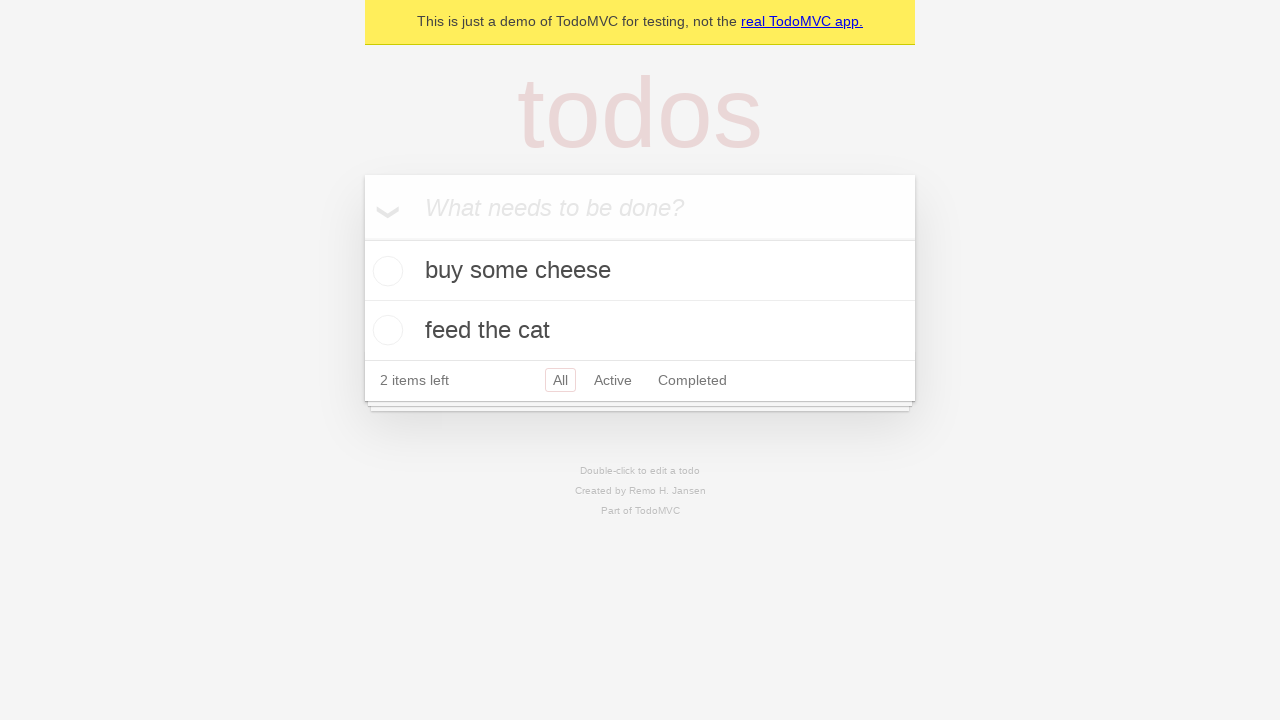

Filled new todo input with 'book a doctors appointment' on internal:attr=[placeholder="What needs to be done?"i]
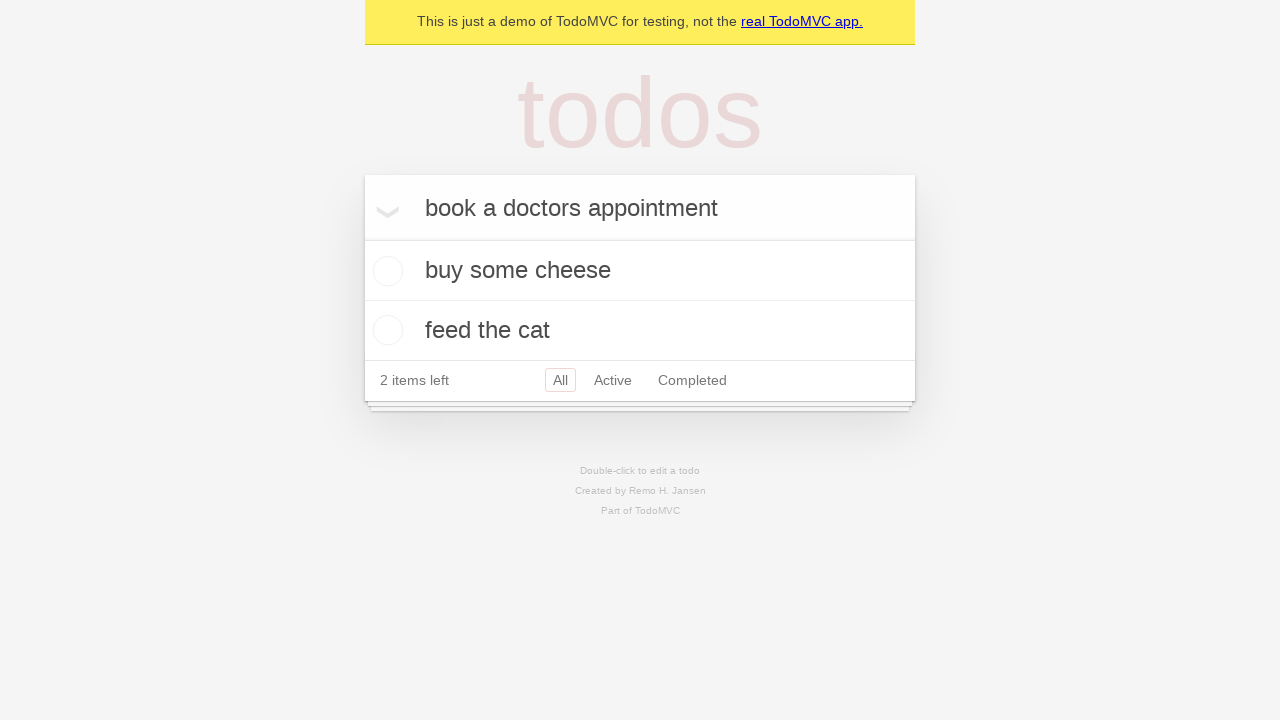

Pressed Enter to create todo item 'book a doctors appointment' on internal:attr=[placeholder="What needs to be done?"i]
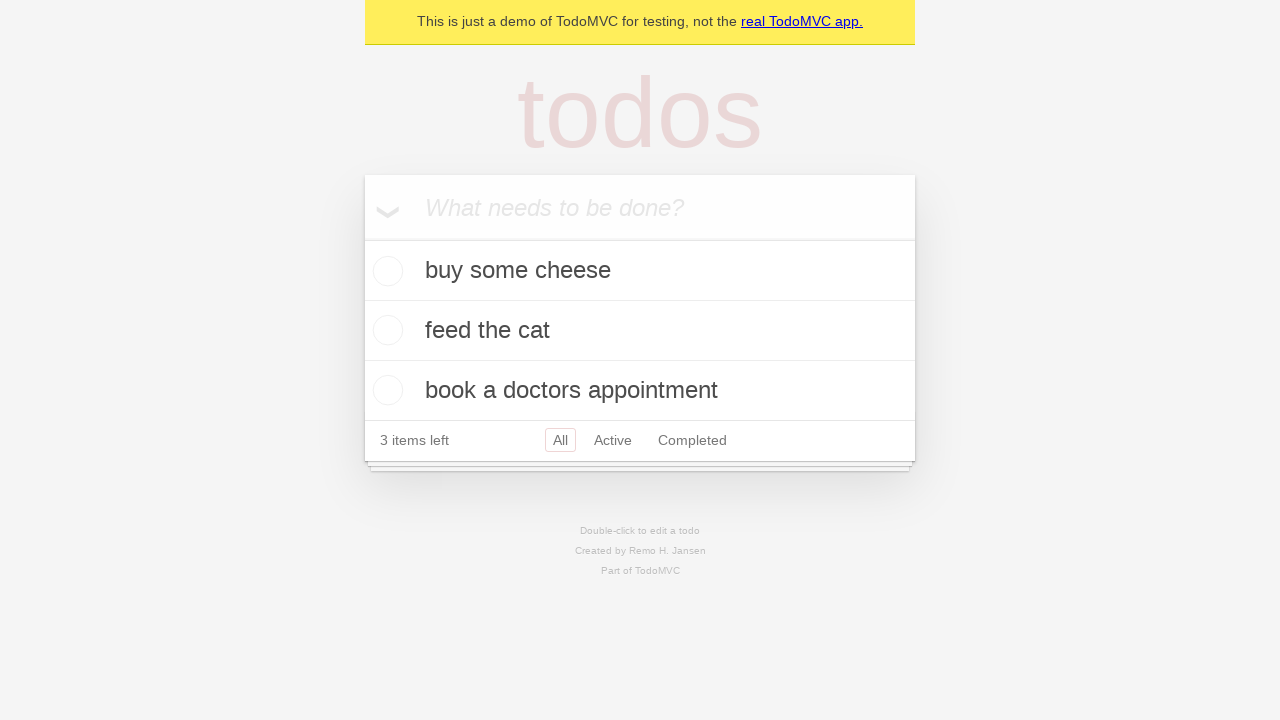

Double-clicked second todo item to enter edit mode at (640, 331) on internal:testid=[data-testid="todo-item"s] >> nth=1
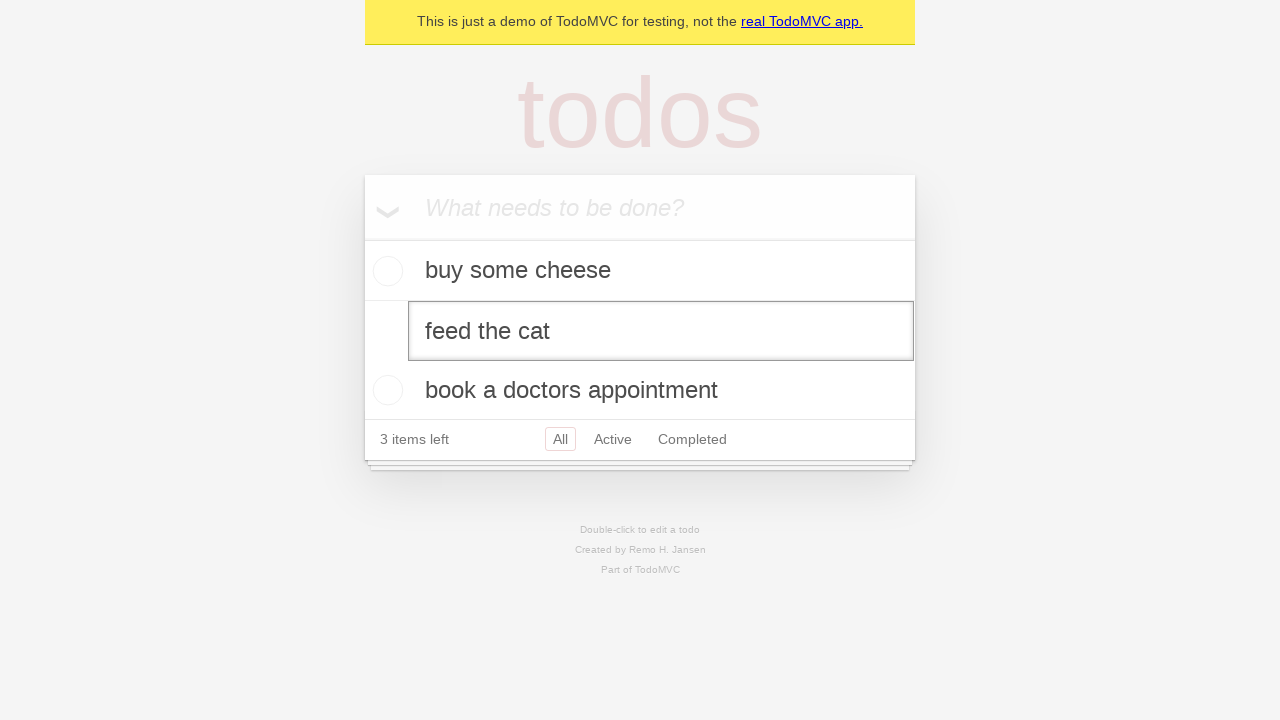

Cleared the text in the edit field on internal:testid=[data-testid="todo-item"s] >> nth=1 >> internal:role=textbox[nam
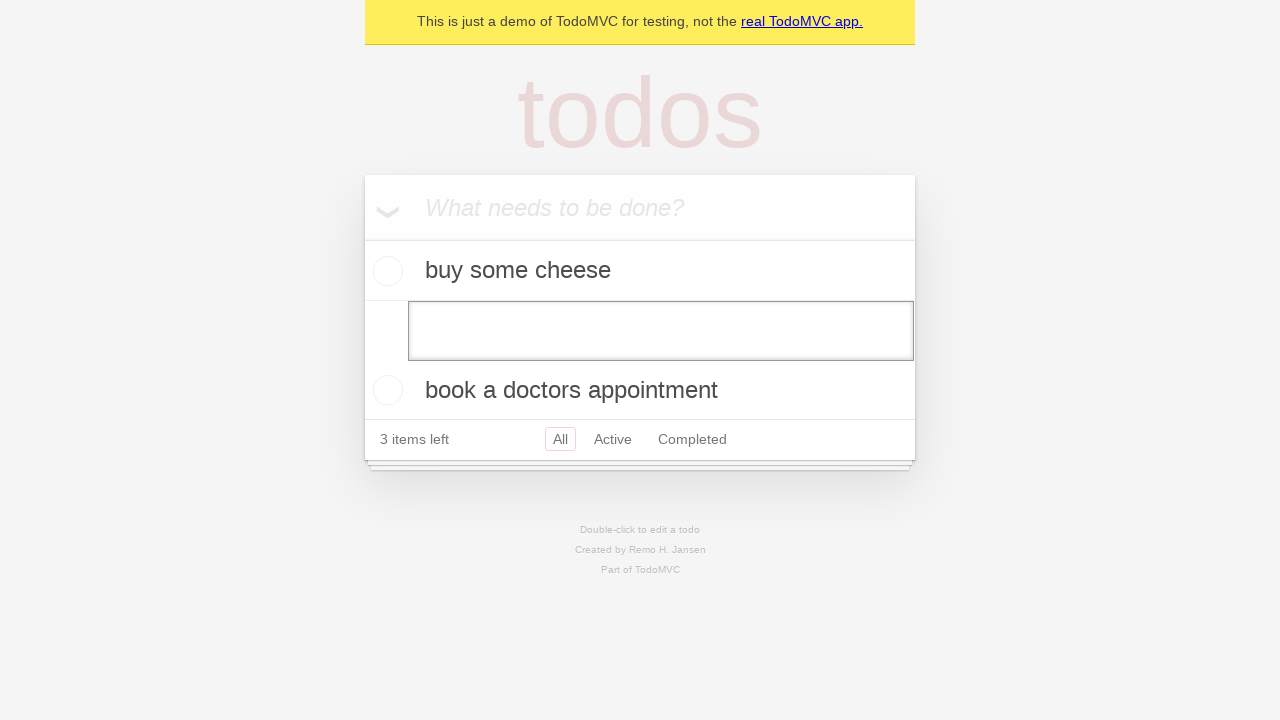

Pressed Enter to submit empty text, removing the todo item on internal:testid=[data-testid="todo-item"s] >> nth=1 >> internal:role=textbox[nam
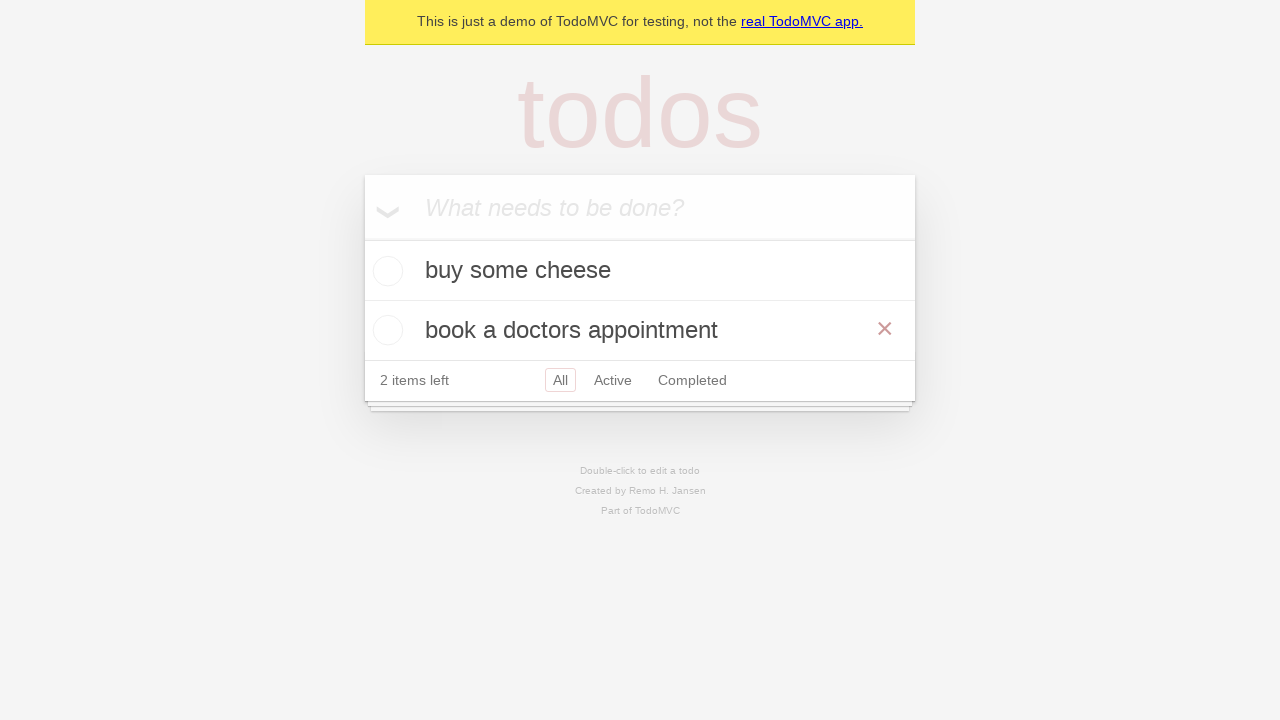

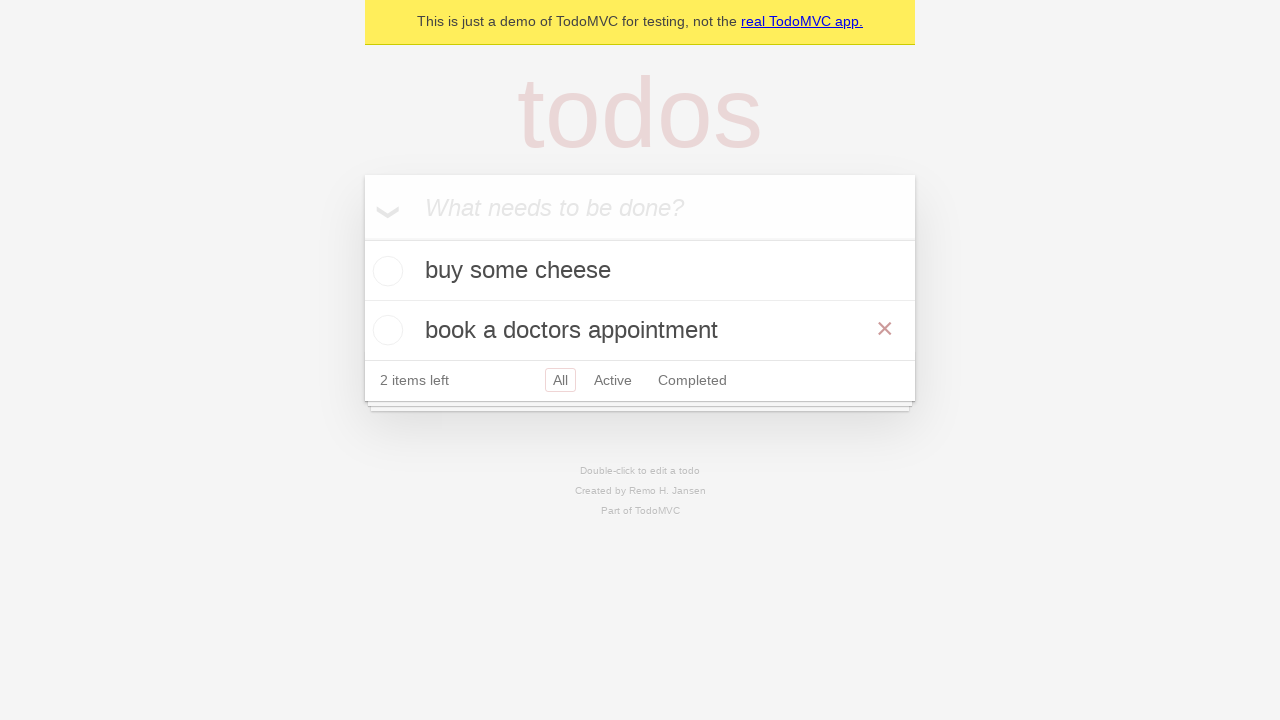